Tests hotel search functionality on Booking.com by entering a destination (Mussoorie), selecting random available dates from current and next month, searching for properties, and clicking on a specific hotel result.

Starting URL: https://www.booking.com

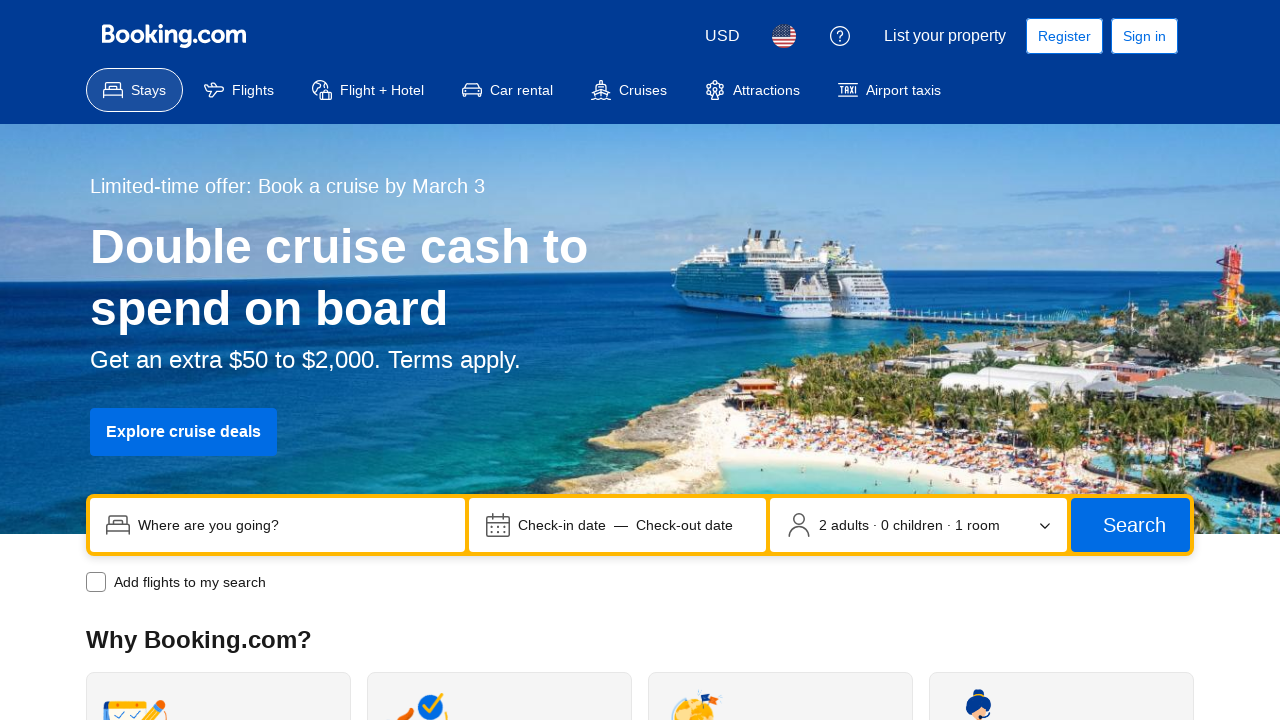

Destination input field became visible
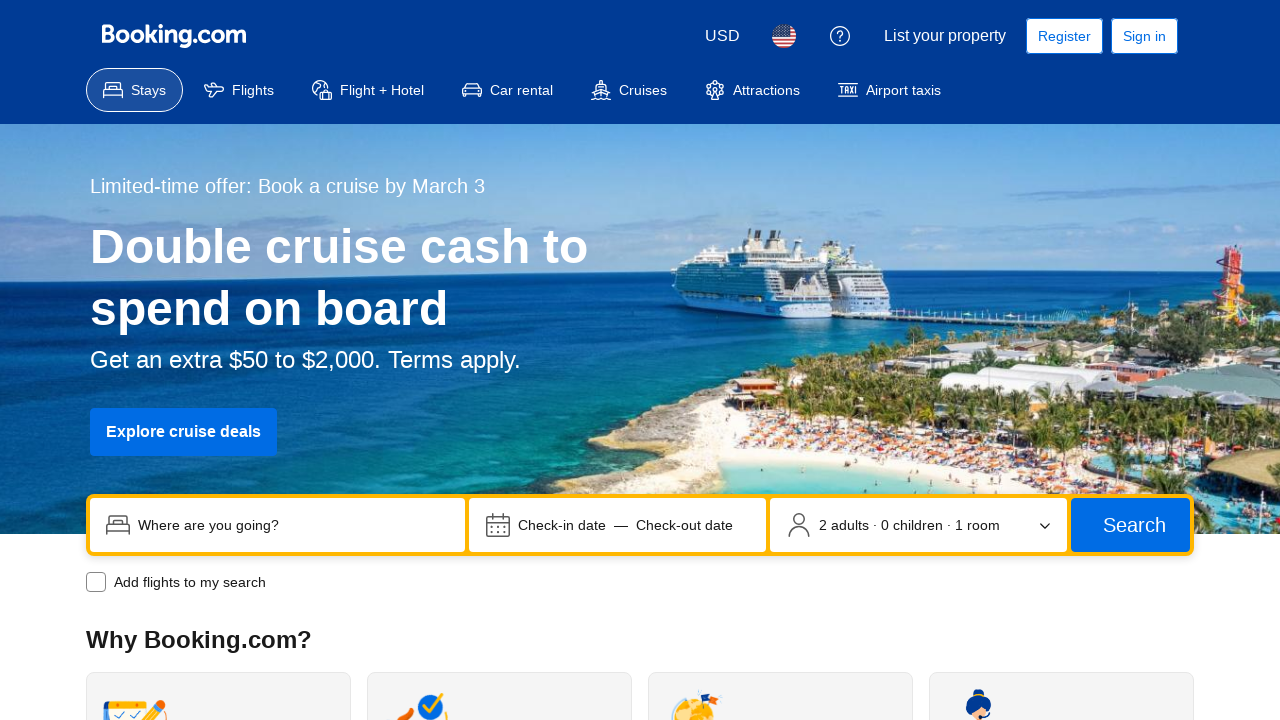

Filled destination field with 'Mussoorie' on input[name='ss']
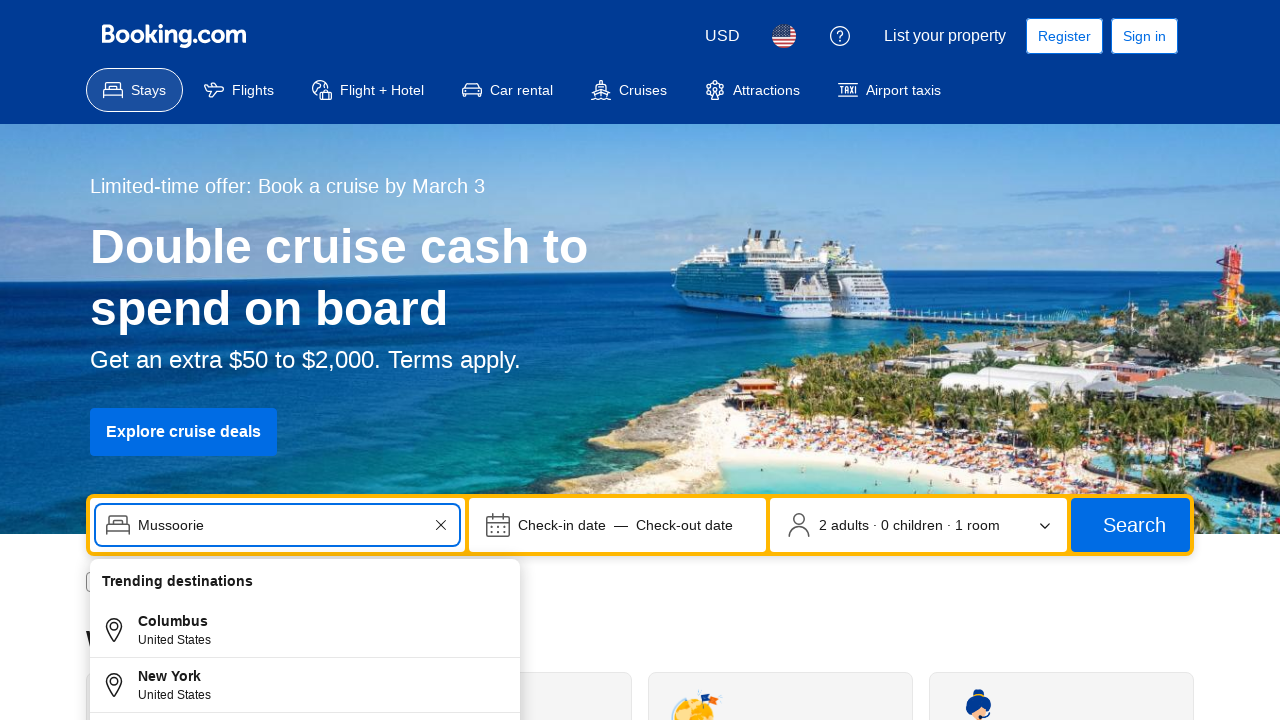

Autocomplete results appeared
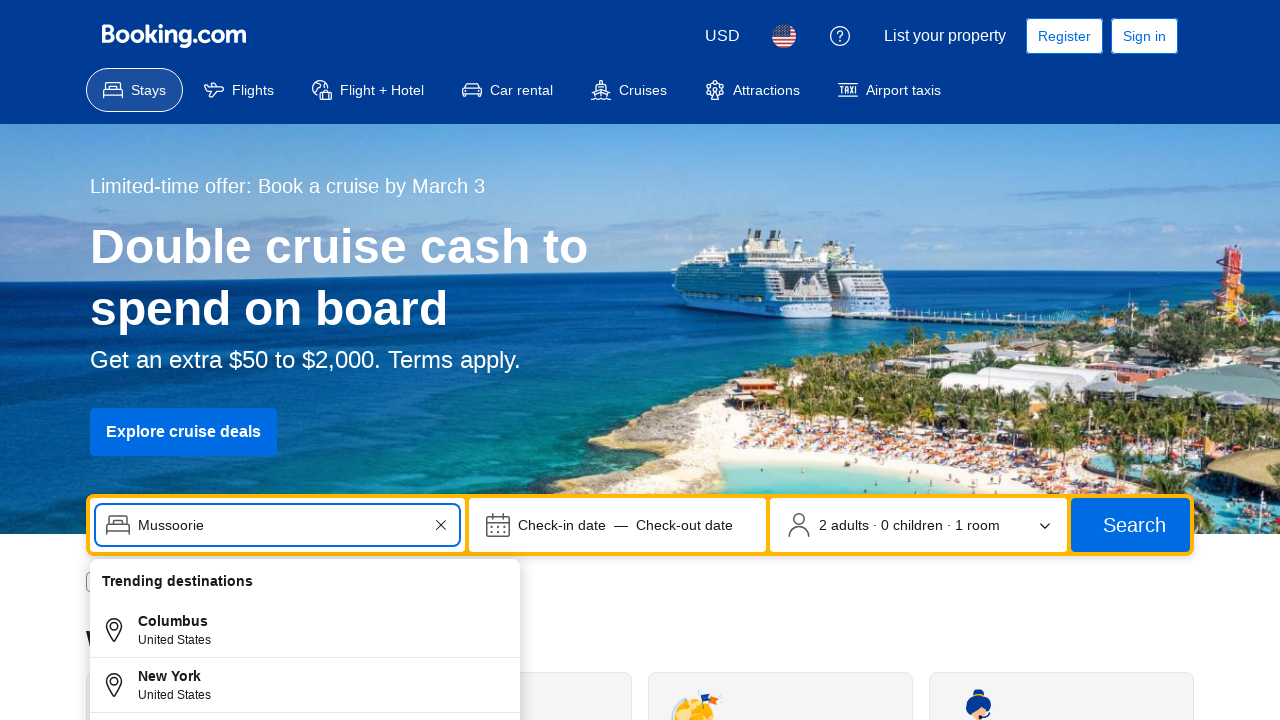

Clicked first autocomplete result for Mussoorie at (305, 587) on #autocomplete-results li#autocomplete-result-0
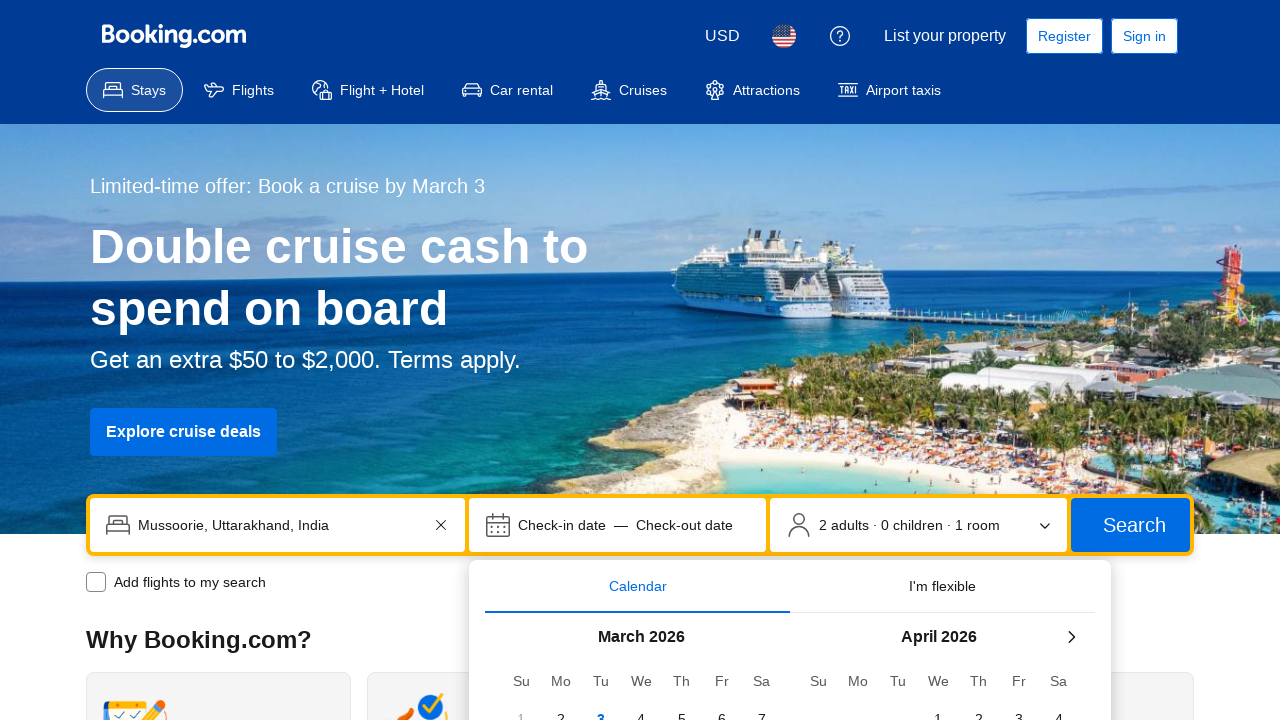

Selected random available date from March 2026 at (641, 360) on //h3[contains(text(),'March 2026')]/..//span[@aria-pressed='false' and not(conta
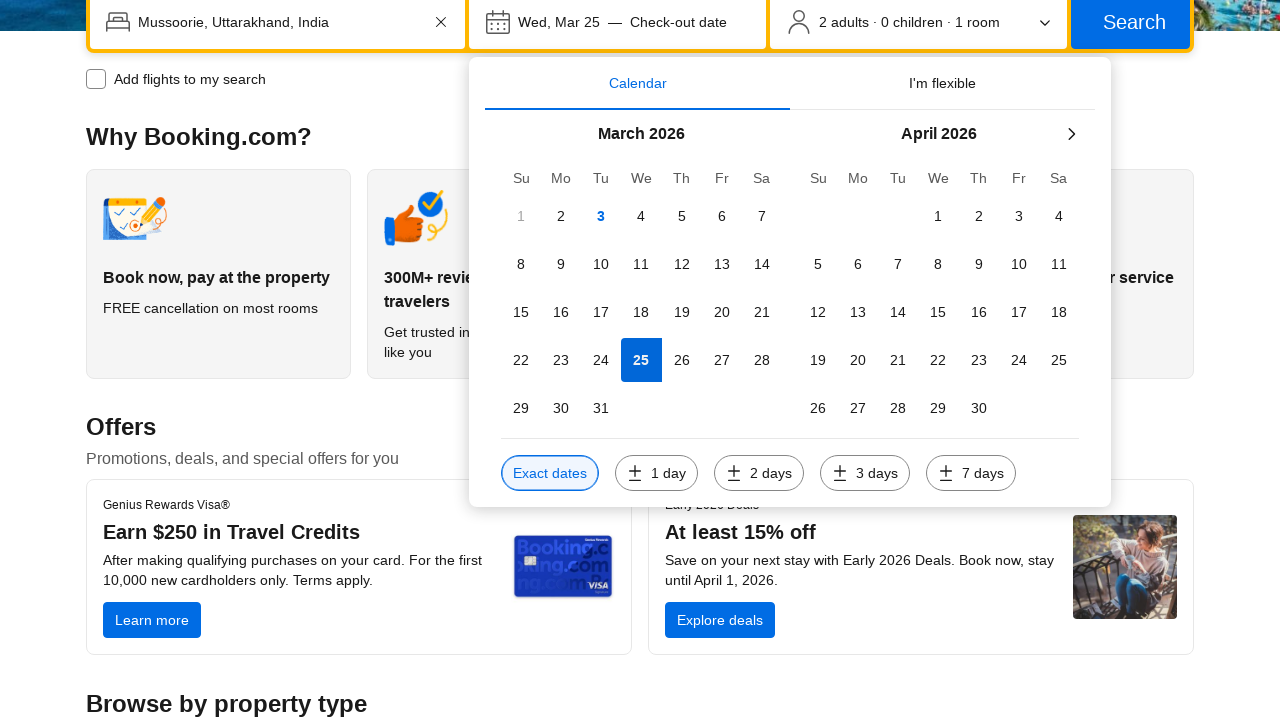

Selected random available date from April 2026 at (1059, 360) on //h3[contains(text(),'April 2026')]/..//span[@aria-pressed='false' and not(conta
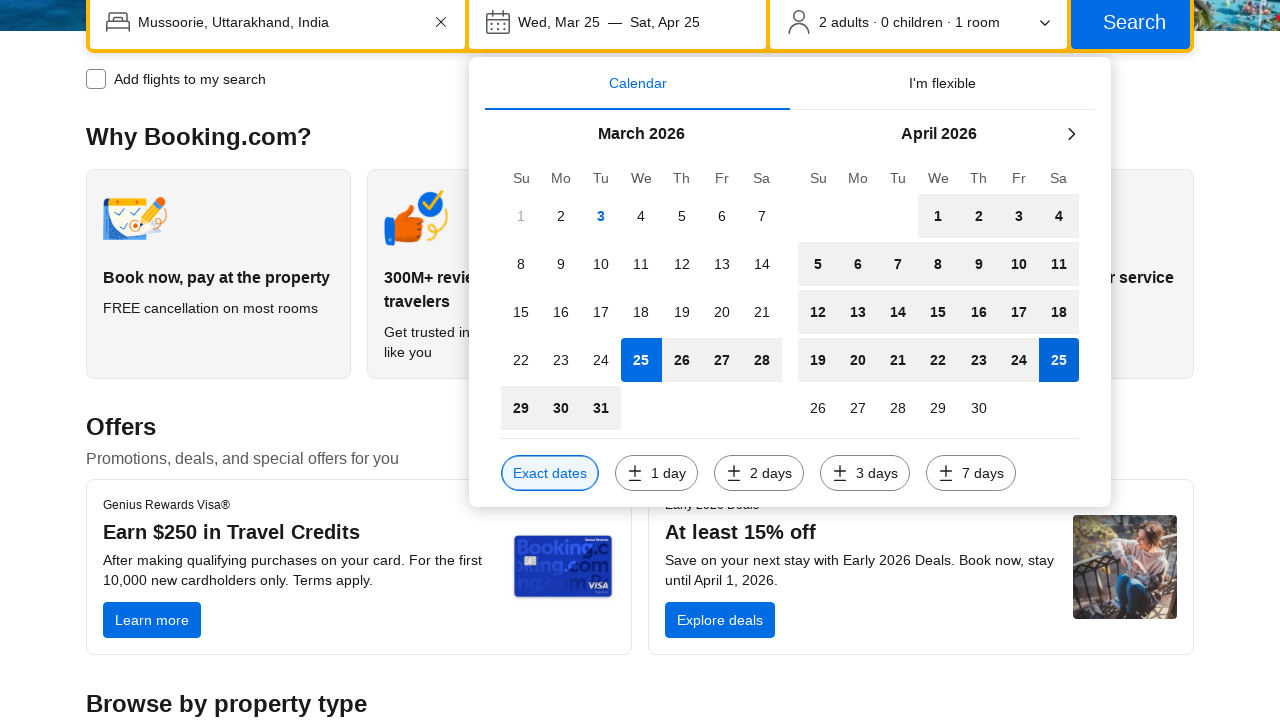

Clicked Search button to find hotels in Mussoorie at (1134, 22) on xpath=//span[contains(text(),'Search')]
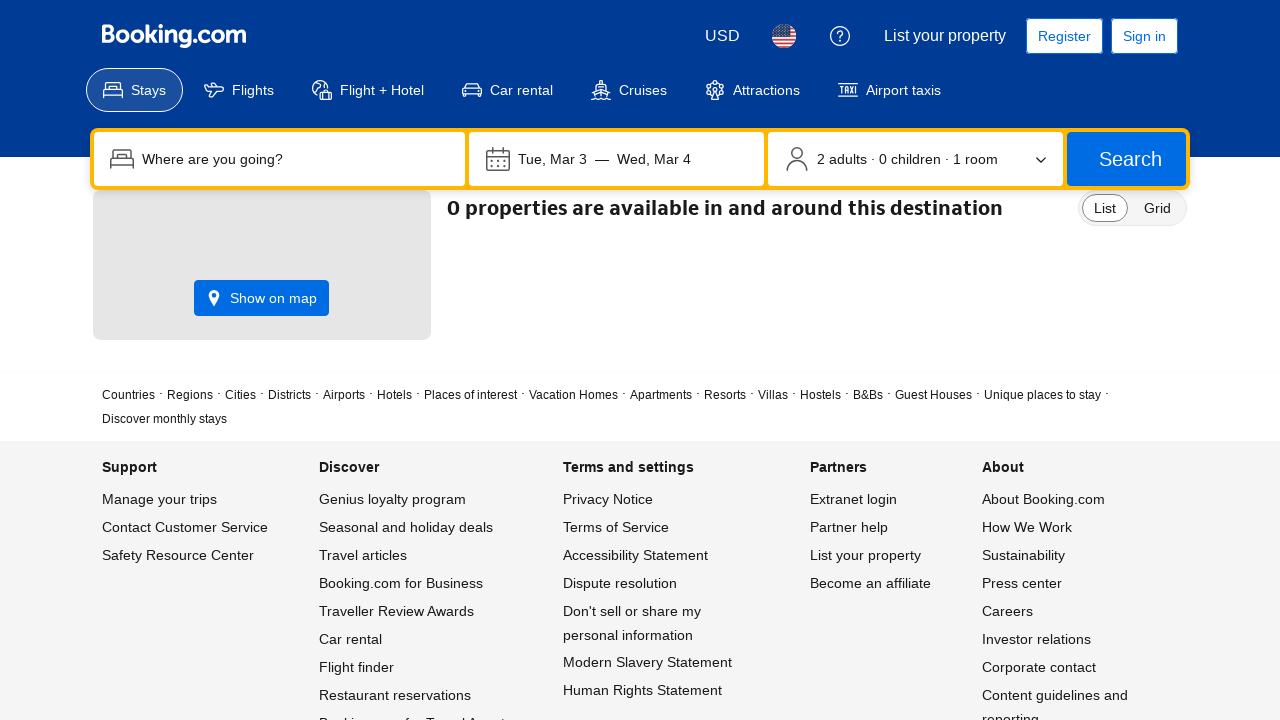

Hotel search results loaded successfully
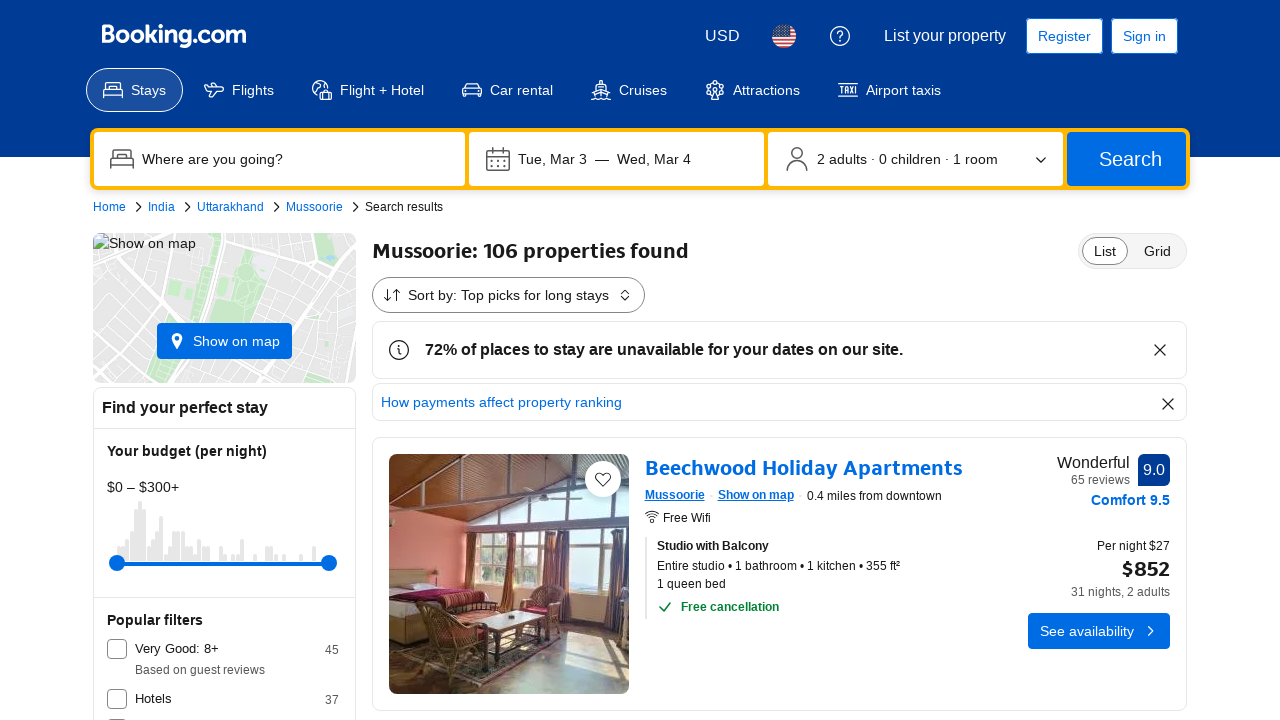

Scrolled to WelcomHeritage Kasmanda Palace hotel result
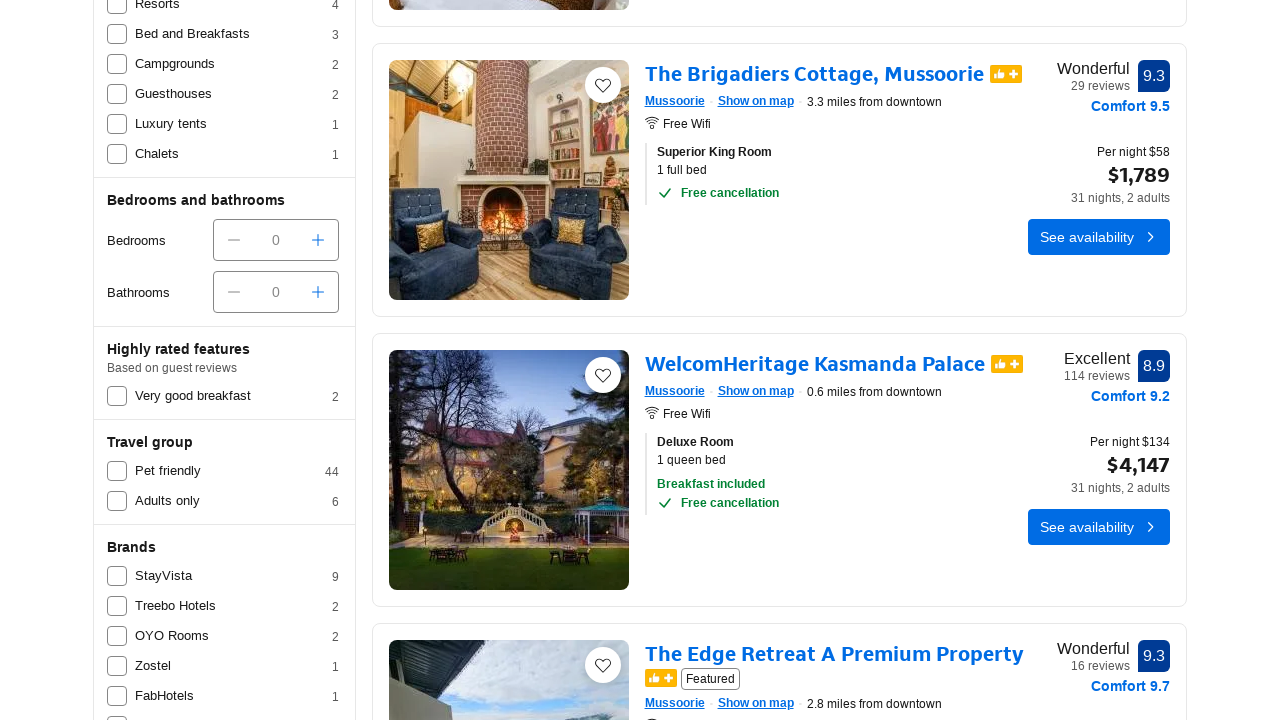

Clicked on WelcomHeritage Kasmanda Palace hotel at (815, 364) on xpath=//div[contains(text(),'WelcomHeritage Kasmanda Palace')]
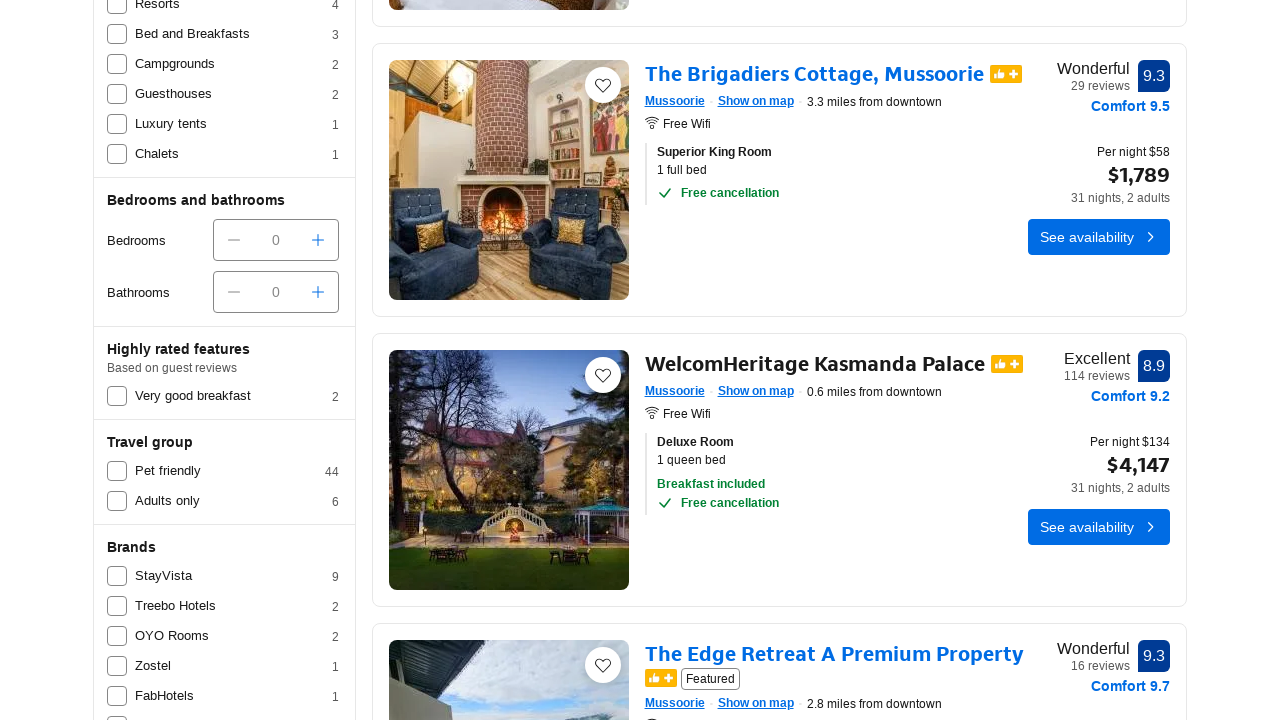

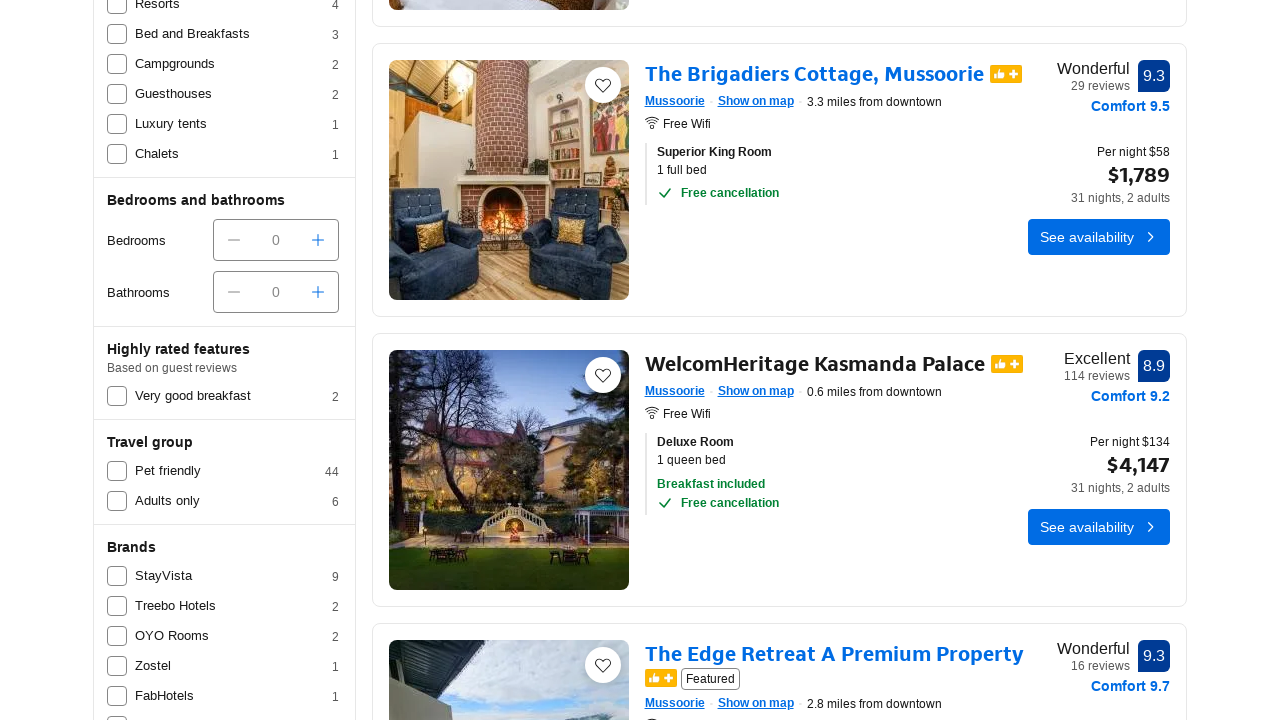